Tests drag-and-drop functionality on the jQuery UI demo page by dragging an element and dropping it onto a target droppable area within an iframe

Starting URL: https://jqueryui.com/droppable/

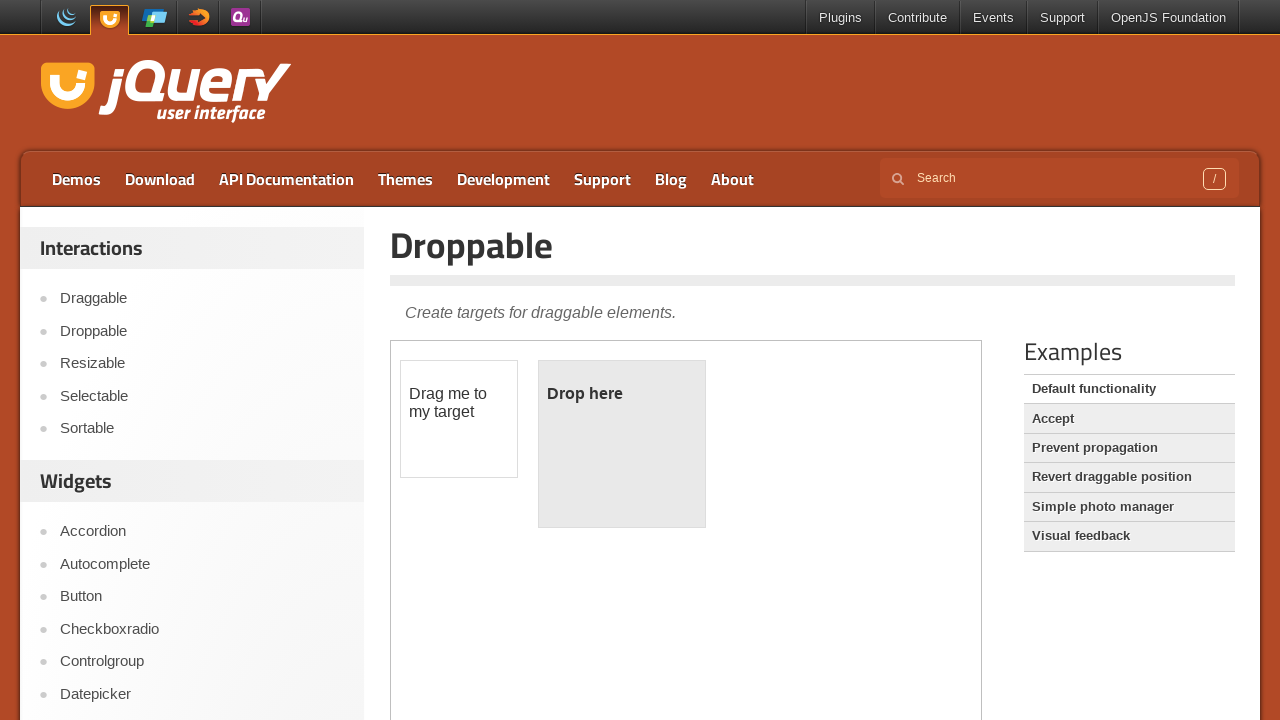

Located the first iframe on the jQuery UI droppable demo page
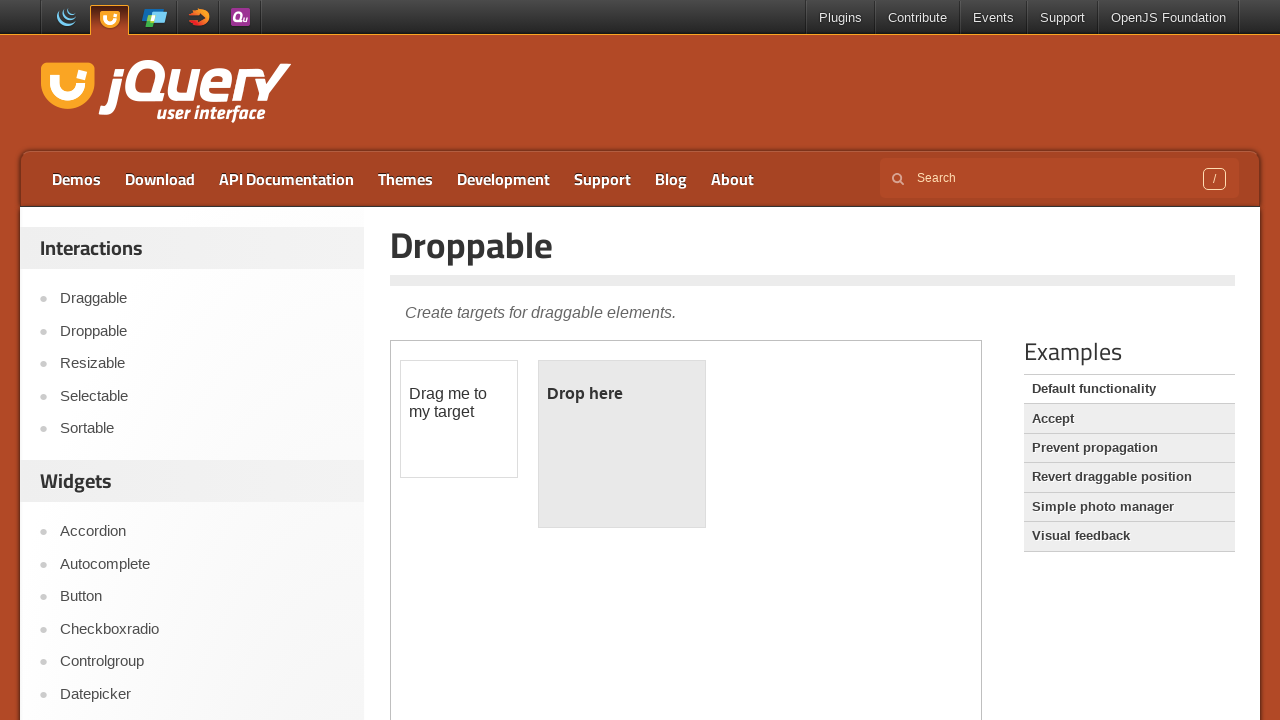

Located the draggable element within the iframe
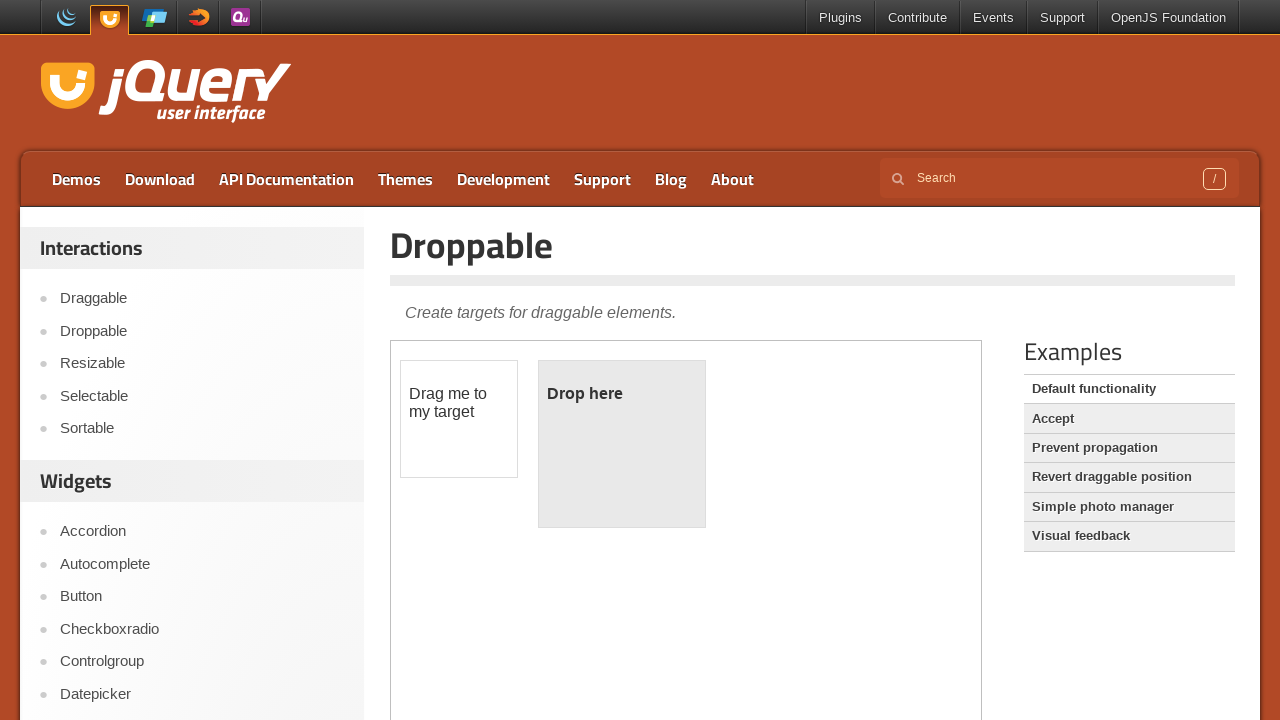

Located the droppable target element within the iframe
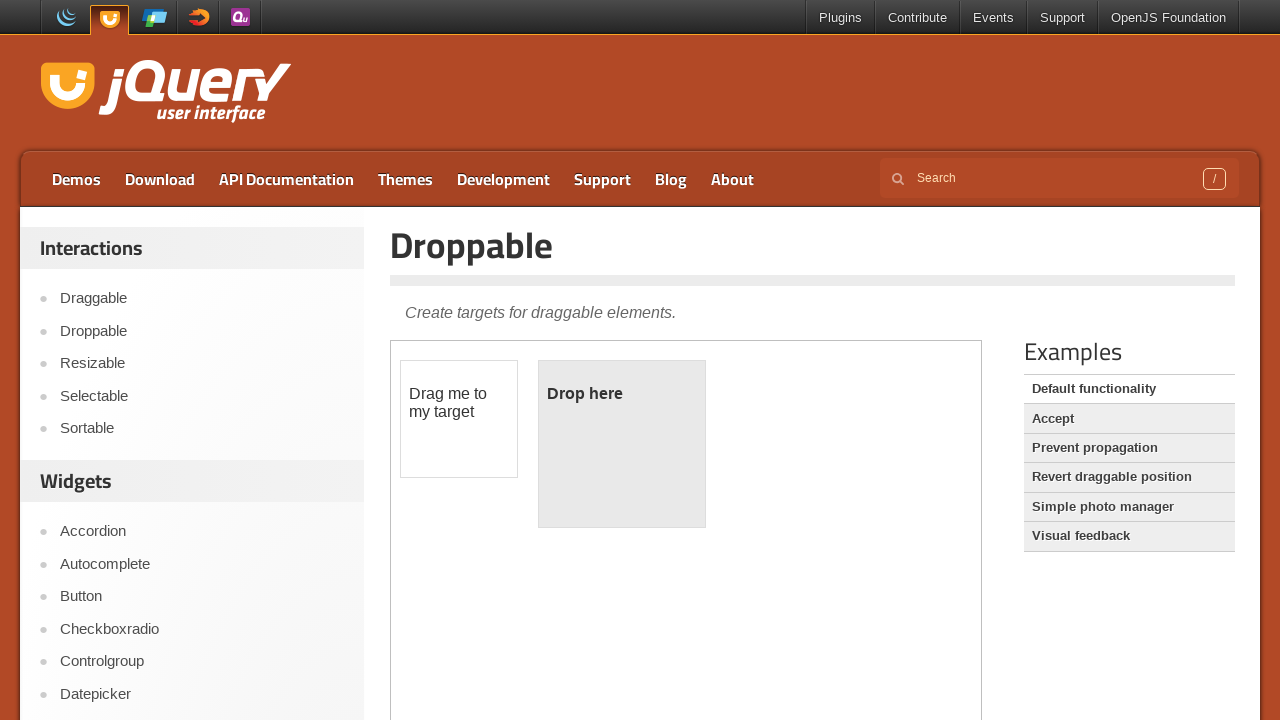

Dragged the draggable element and dropped it onto the droppable target at (622, 444)
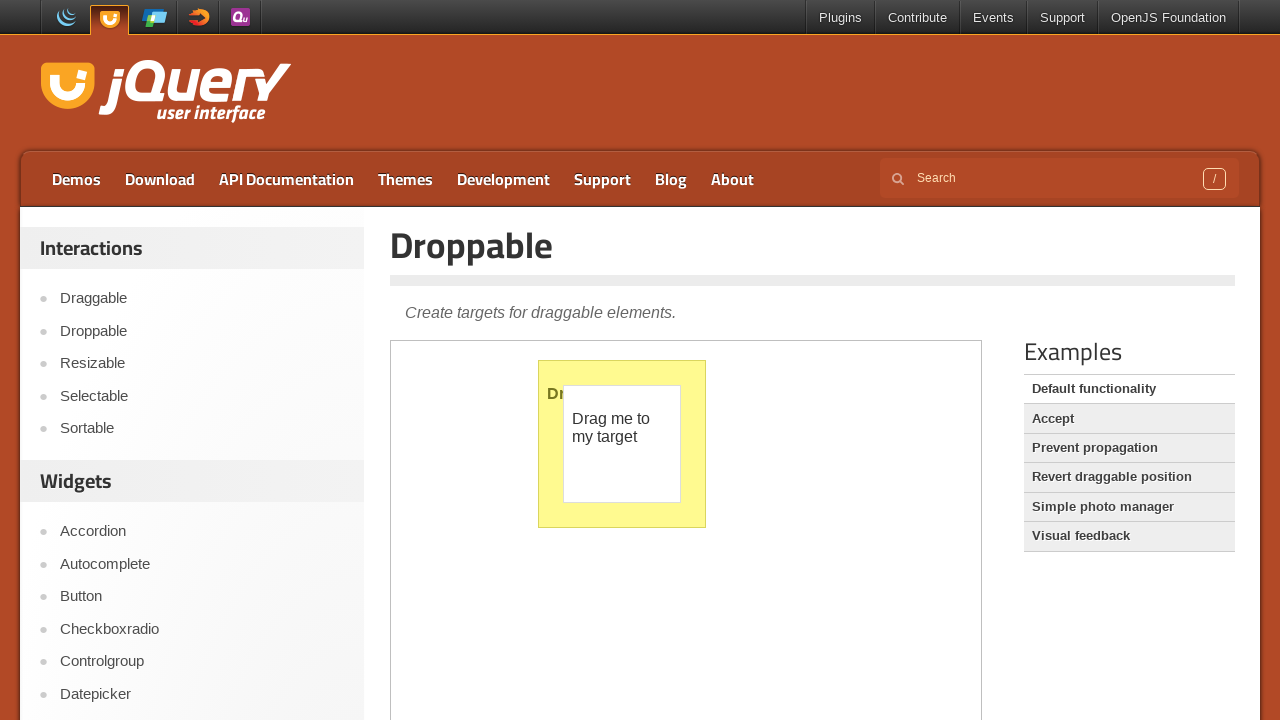

Verified that the droppable element now displays 'Dropped!' text, confirming successful drag-and-drop
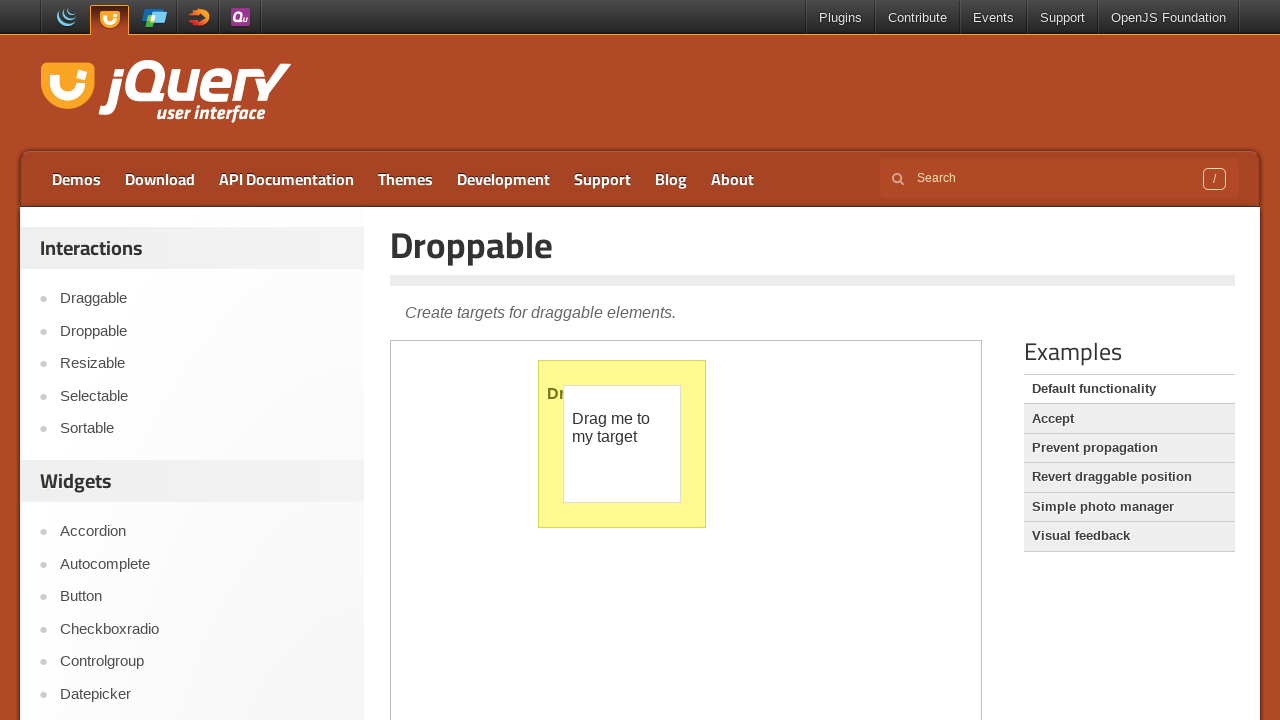

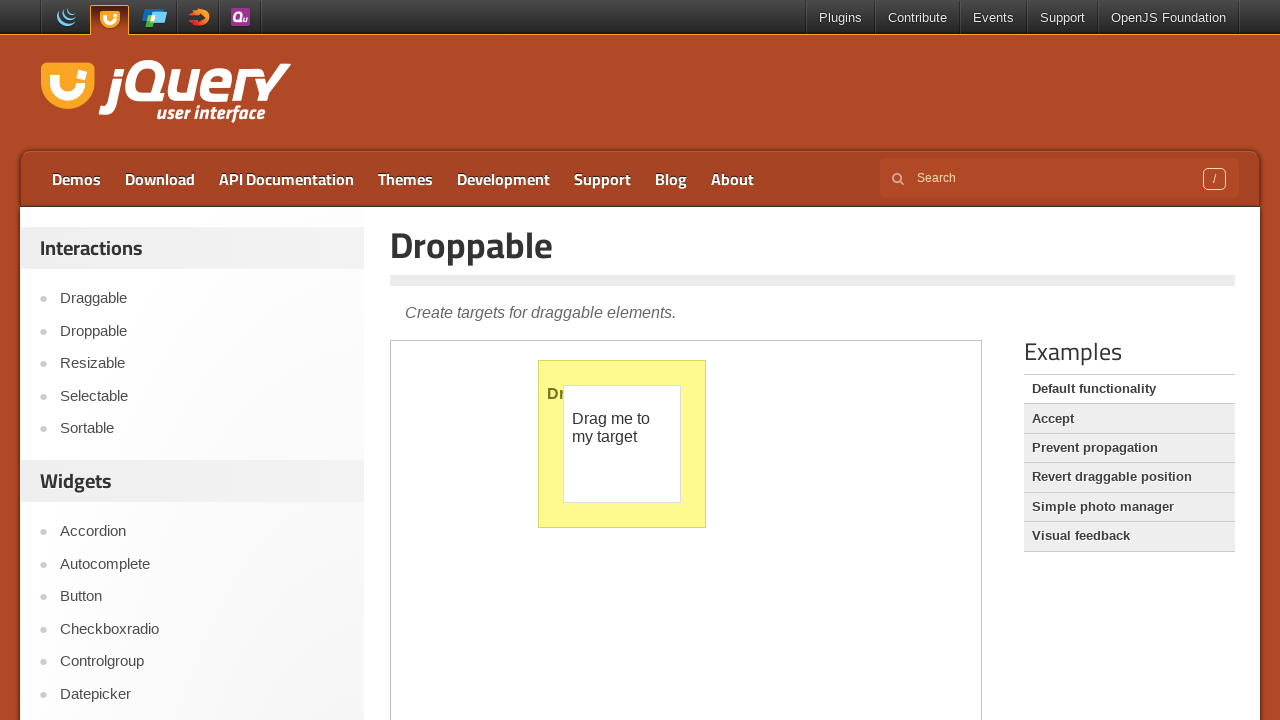